Tests a simple registration form by filling in first name, last name, email, and phone number fields, then submitting the form and handling the confirmation alert.

Starting URL: https://v1.training-support.net/selenium/simple-form

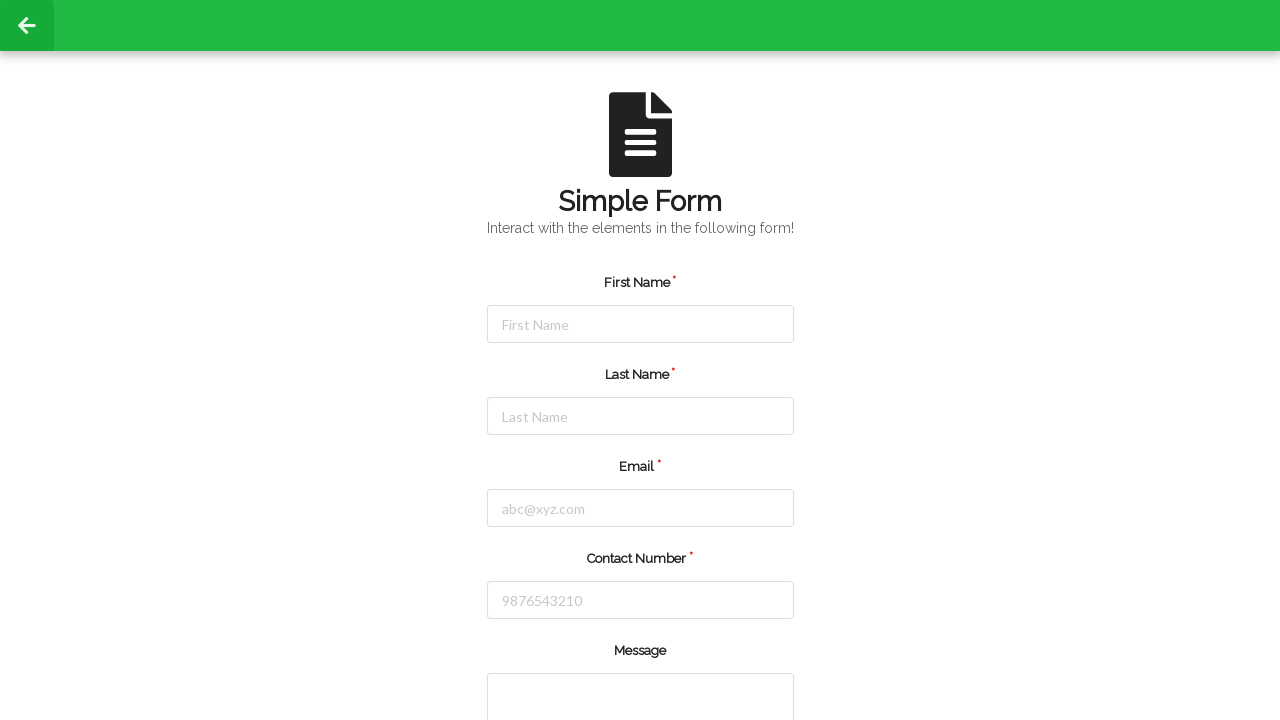

Filled first name field with 'Michael' on #firstName
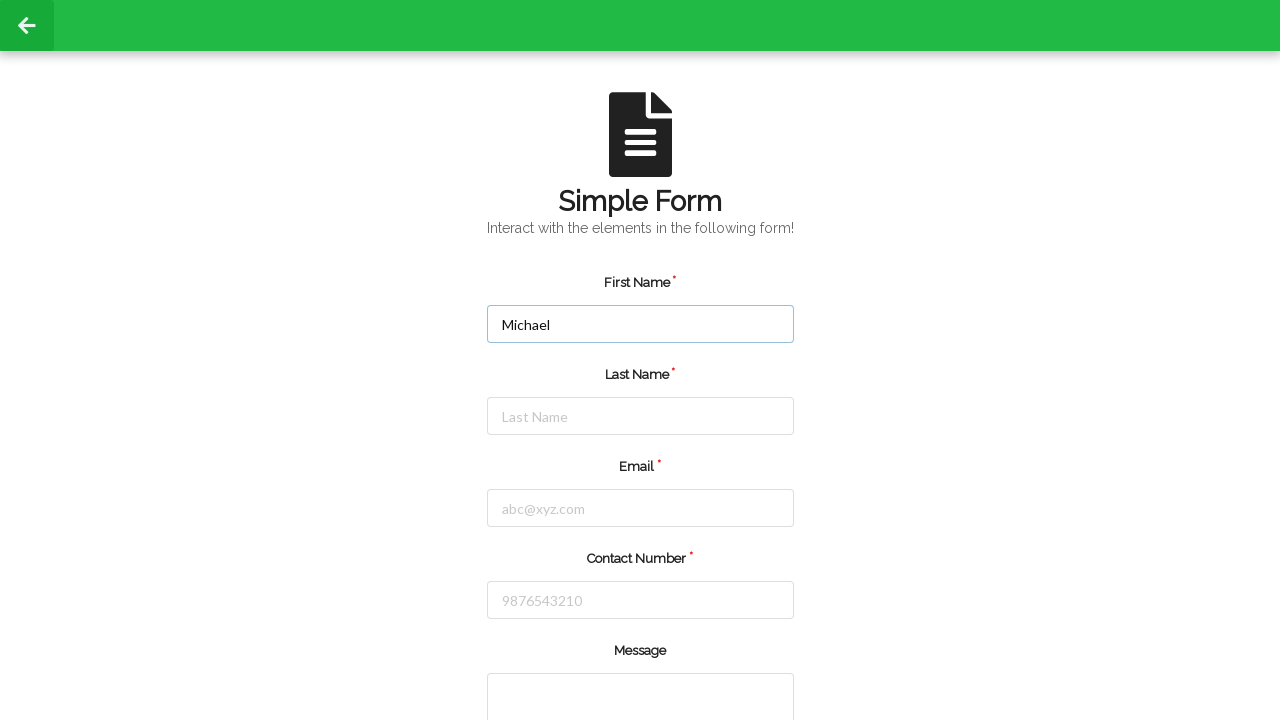

Filled last name field with 'Thompson' on #lastName
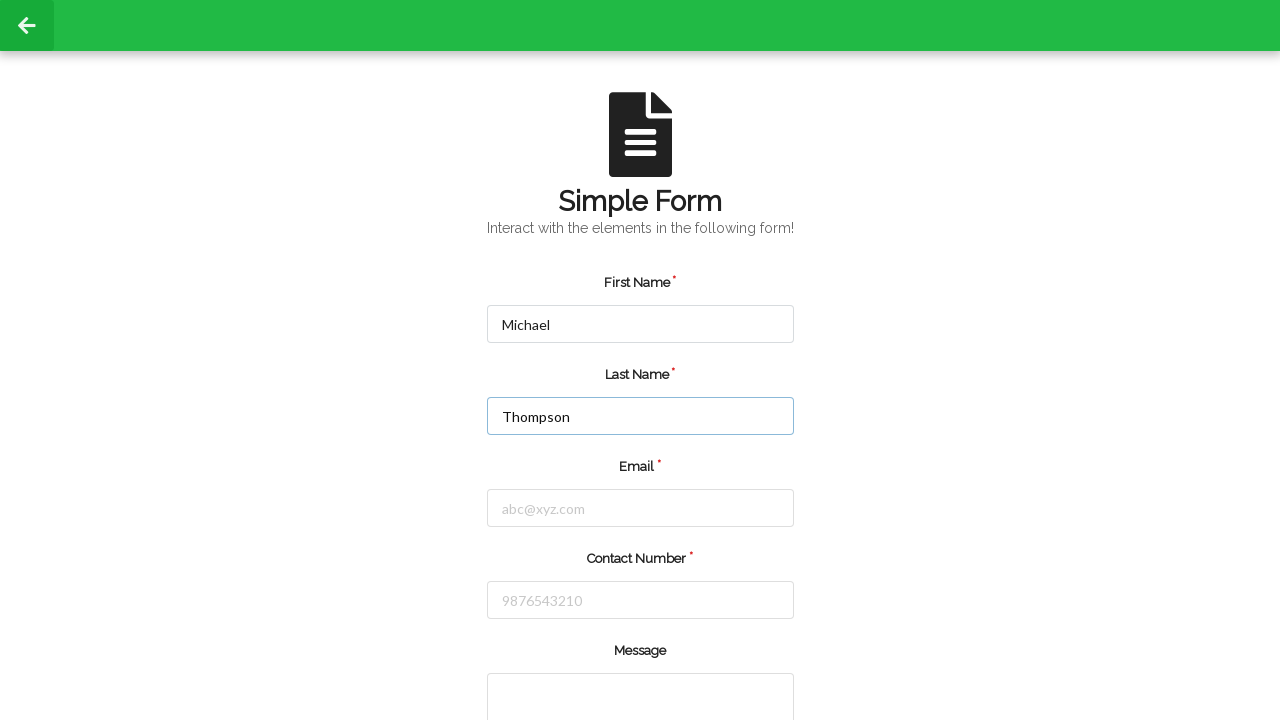

Filled email field with 'michael.thompson@example.com' on #email
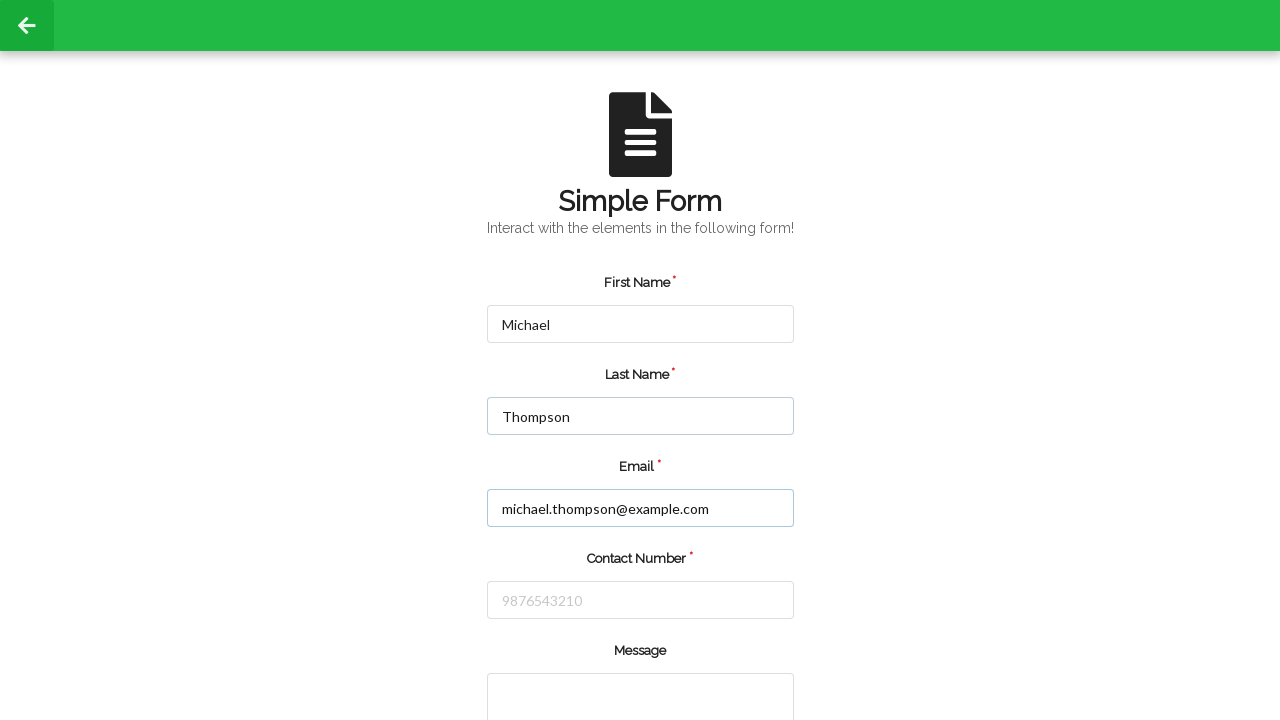

Filled phone number field with '5551234567' on #number
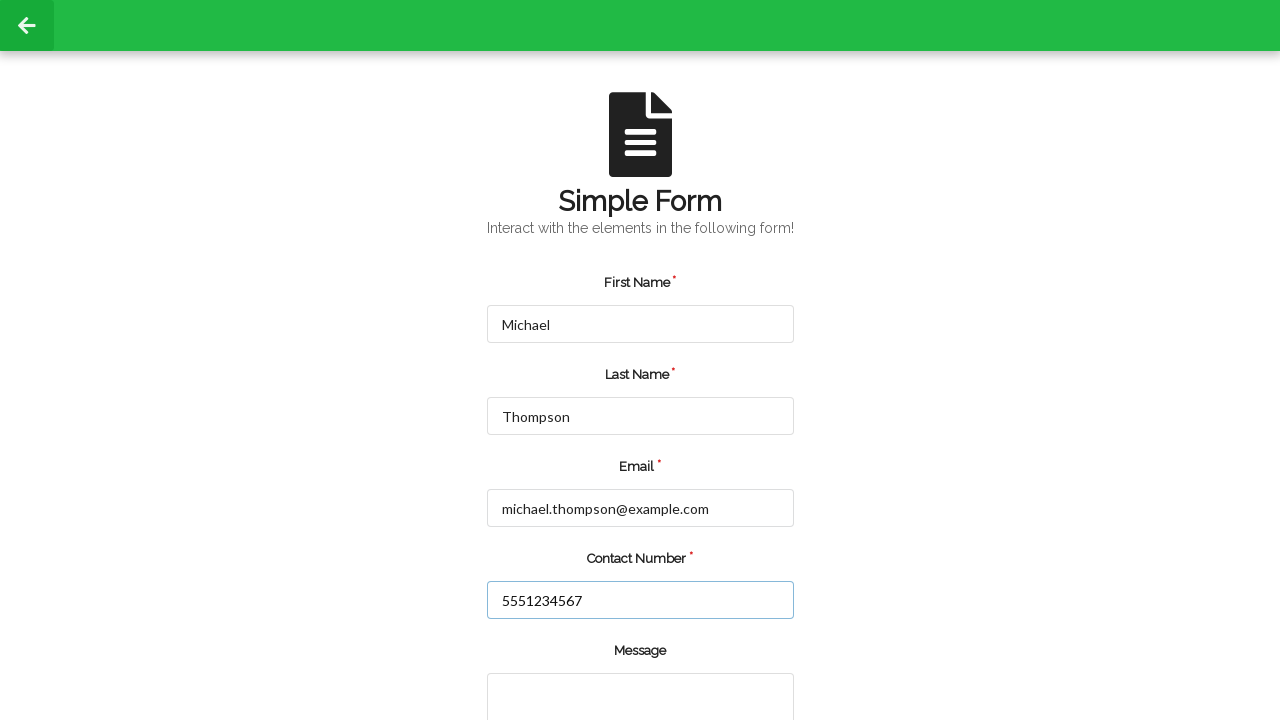

Clicked the green submit button at (558, 660) on input.green
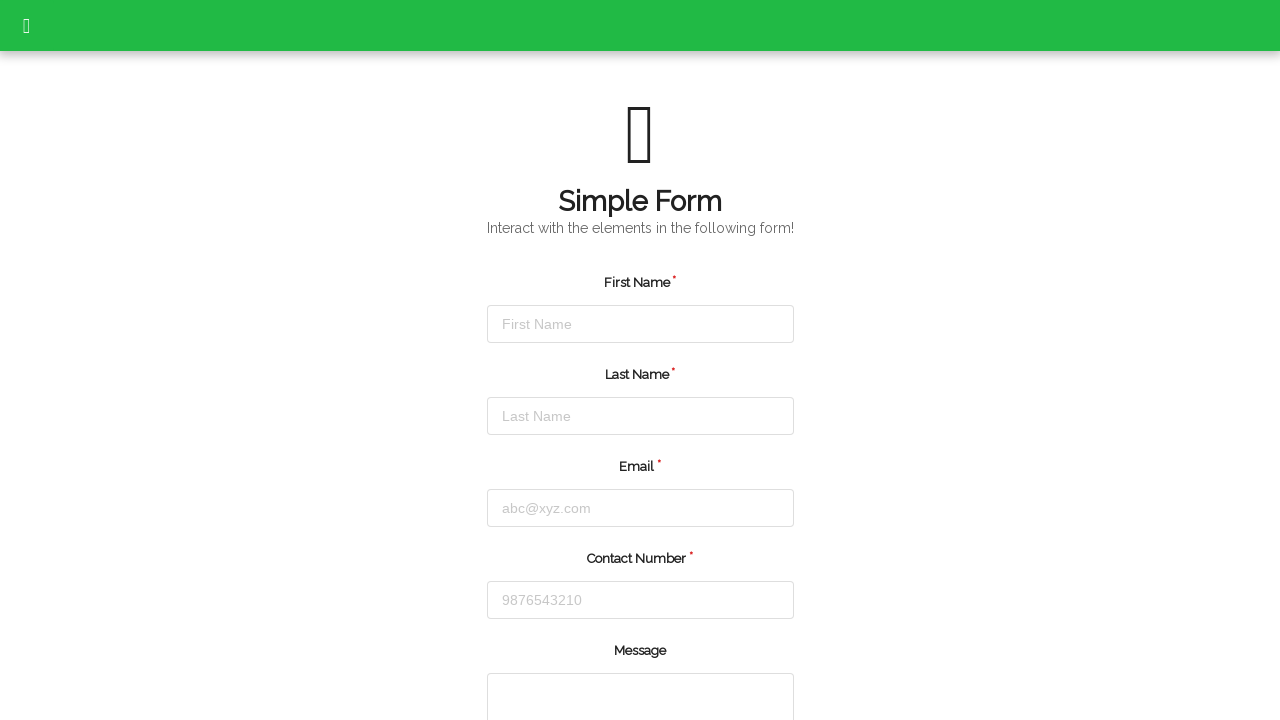

Set up dialog event listener to accept alerts
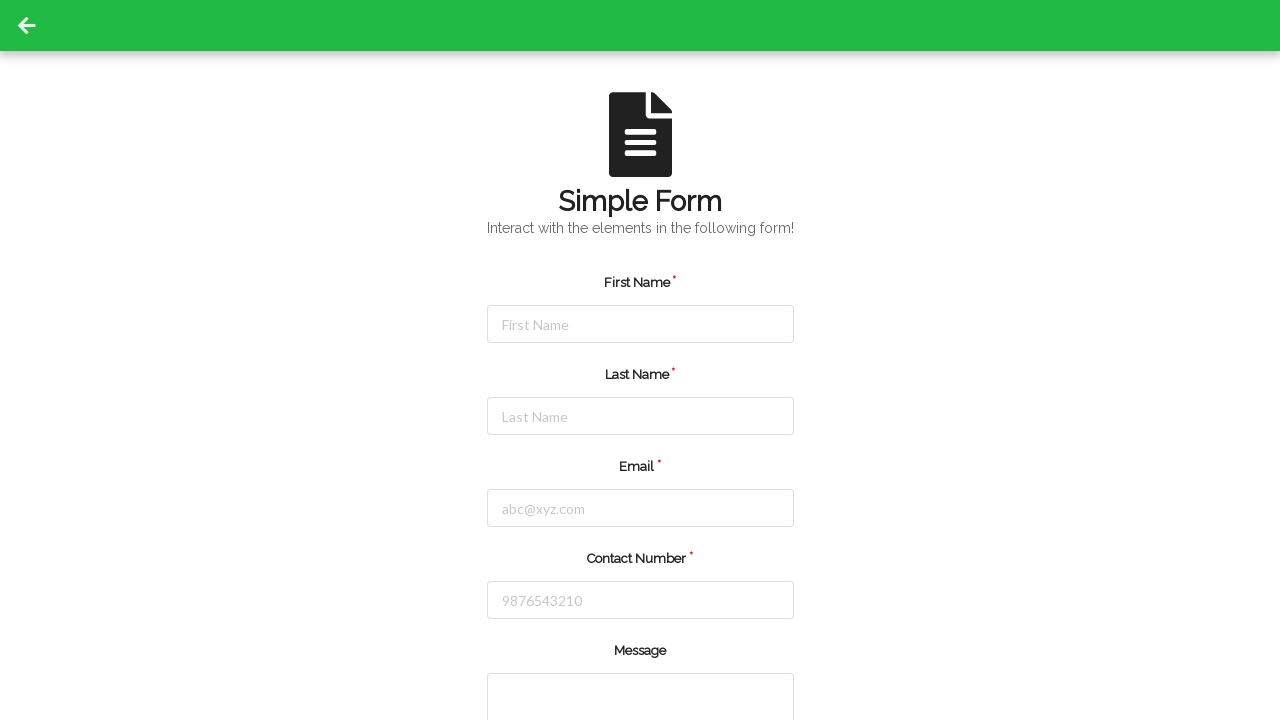

Waited 1 second for alert to appear and be processed
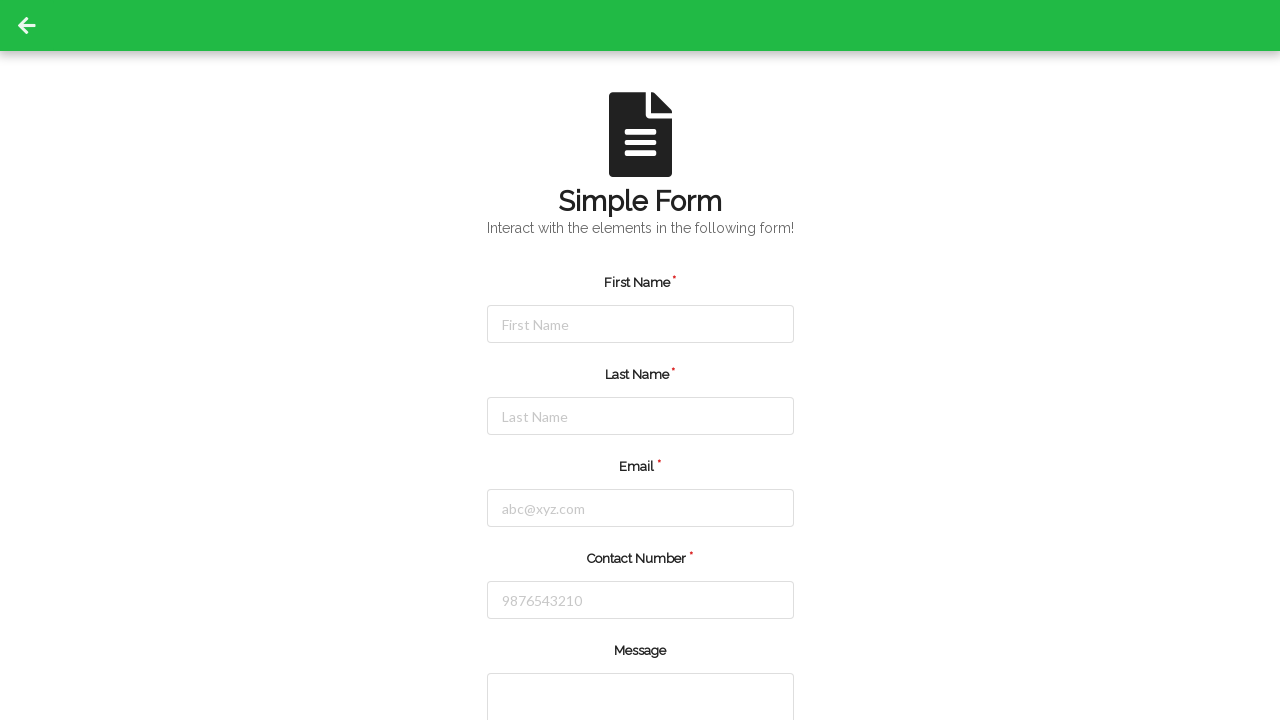

Reloaded the page after form submission
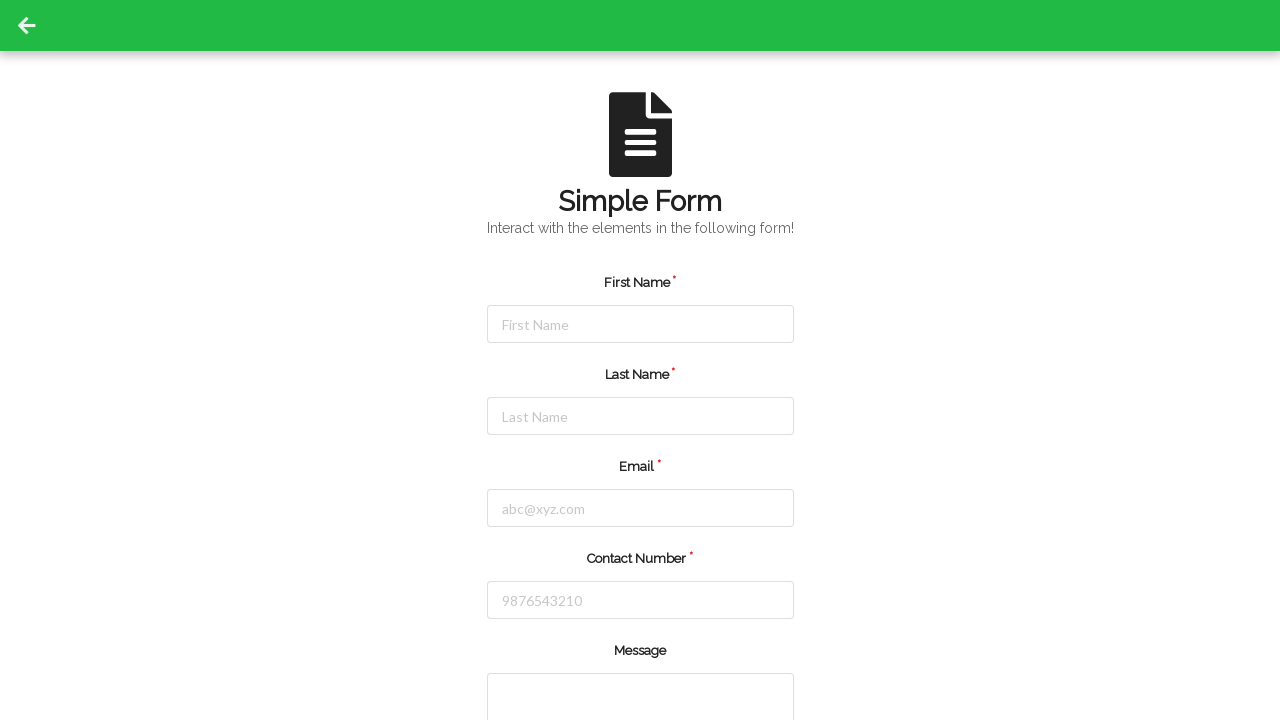

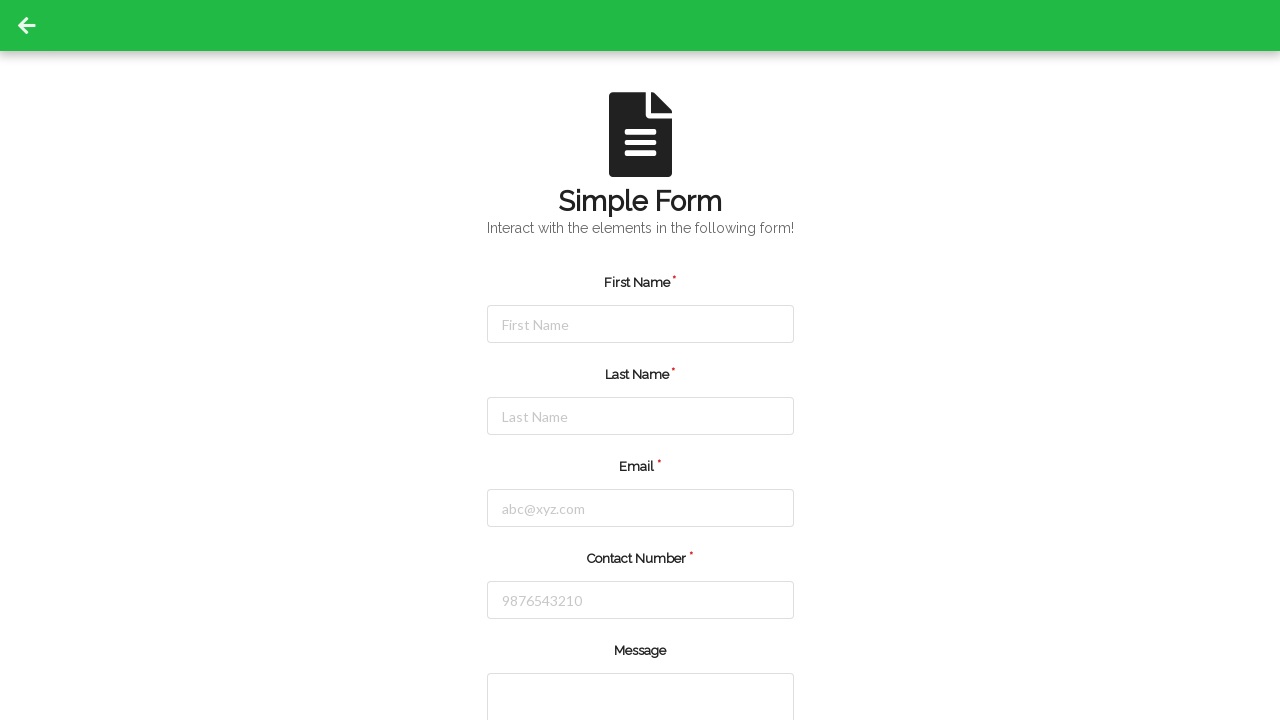